Tests interaction with a dynamically visible text field that appears after a delay on the page

Starting URL: http://only-testing-blog.blogspot.com/2014/01/textbox.html

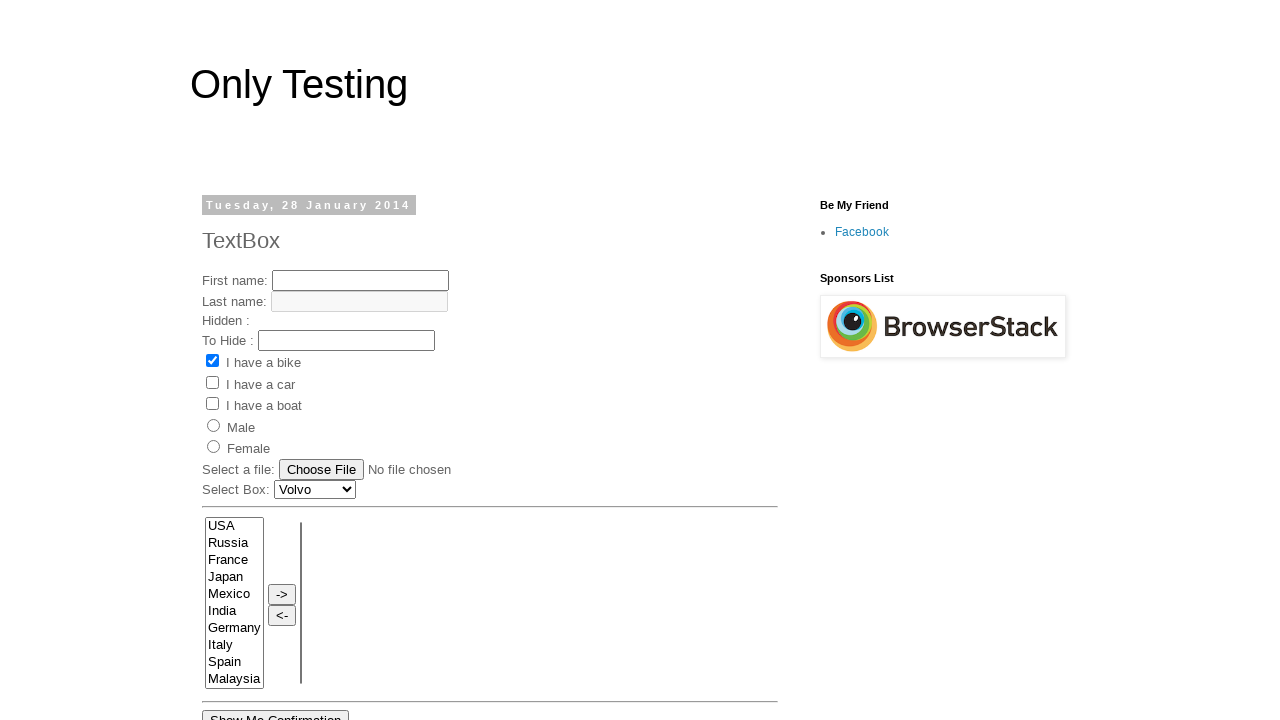

Waited for hidden text field #text3 to become visible (timeout: 120000ms)
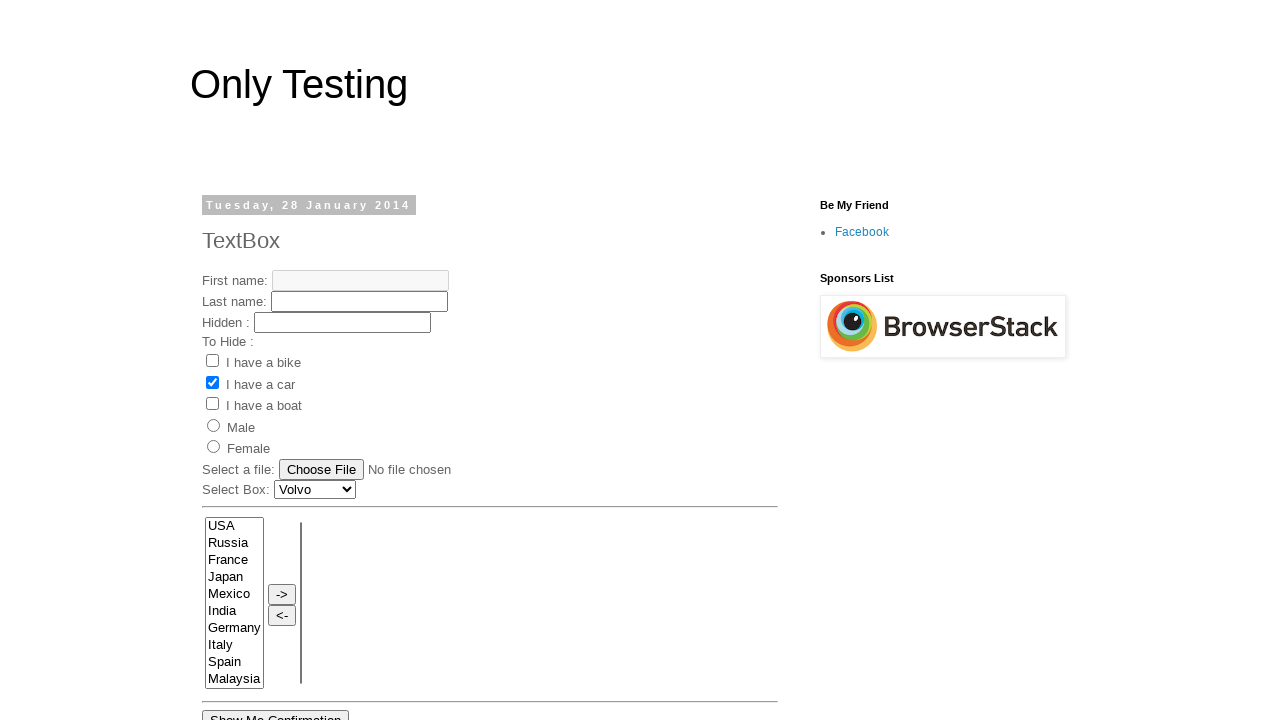

Filled text field #text3 with 'enter value into hidden text box' on #text3
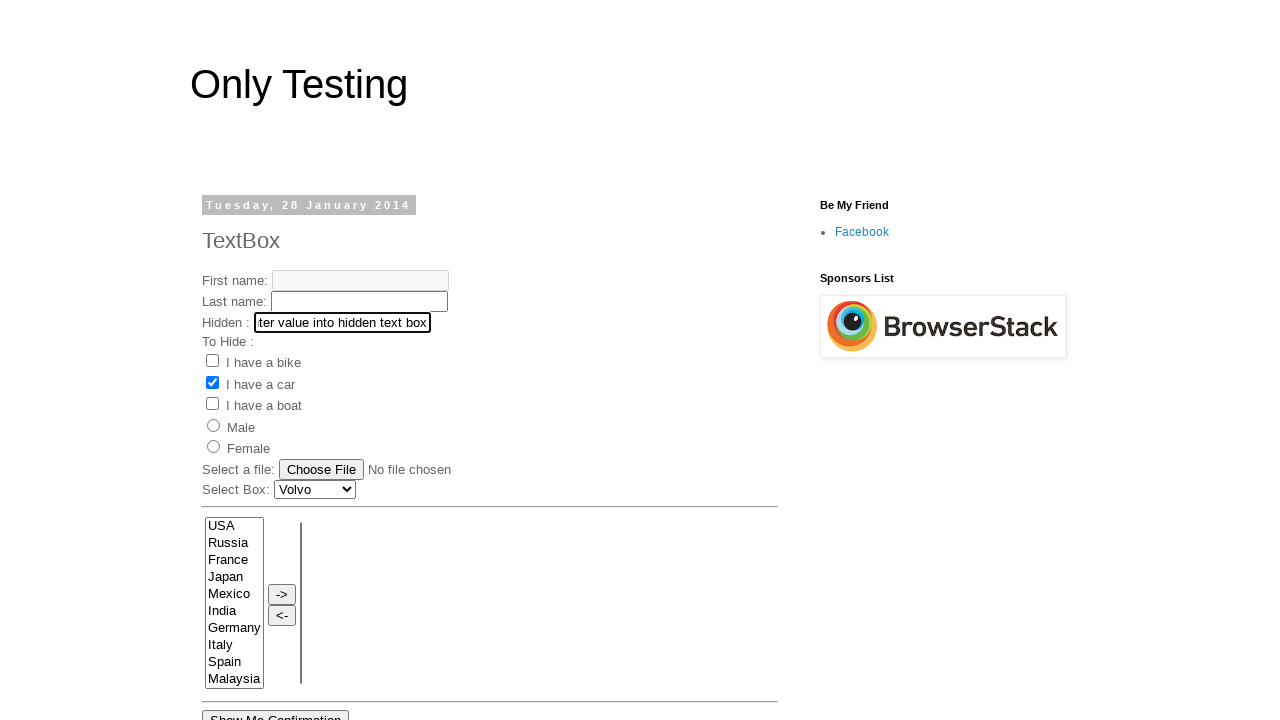

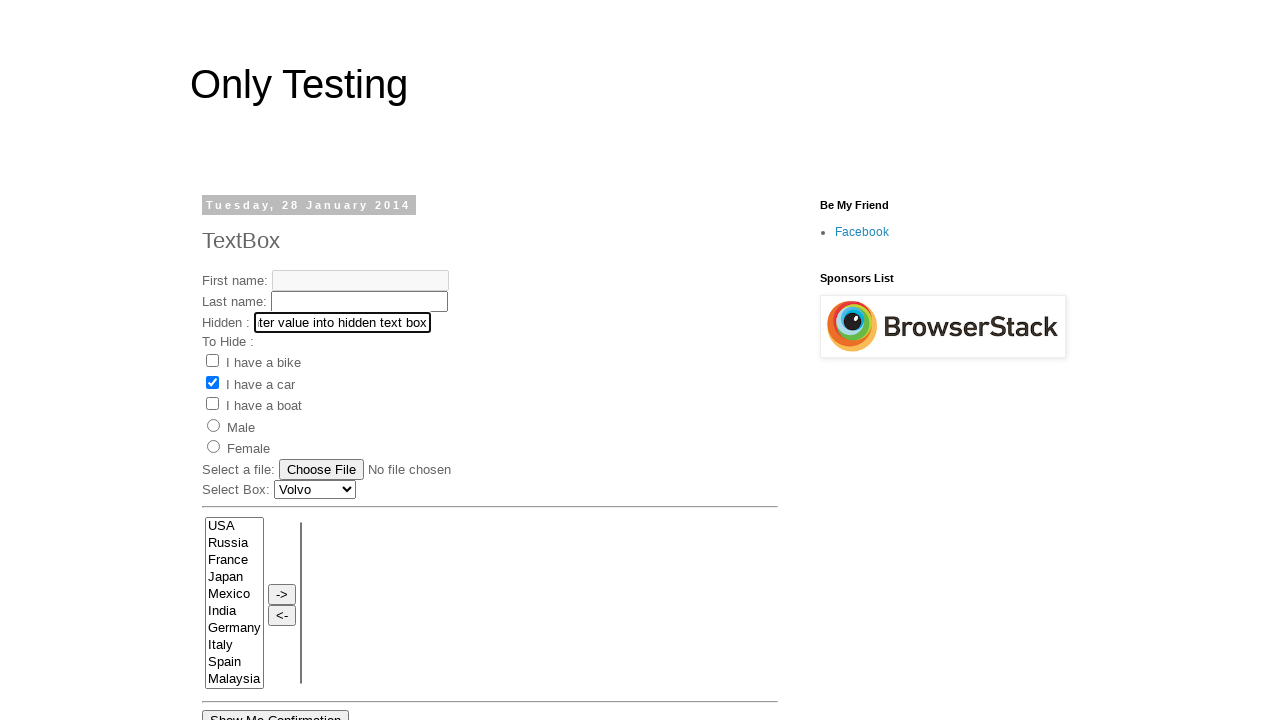